Tests footer navigation by clicking through all links in the second footer nav section, handling potential stale element references by re-fetching the element list after each navigation.

Starting URL: https://www.freshworks.com/

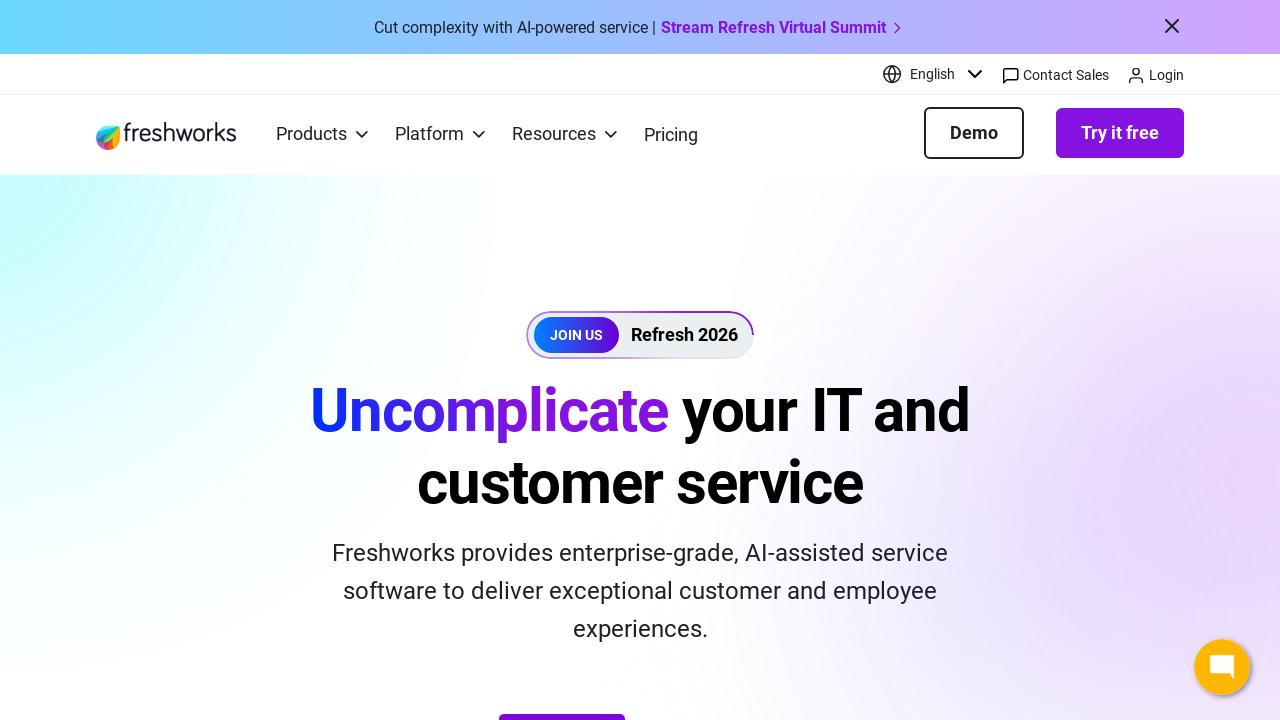

Navigated to https://www.freshworks.com/
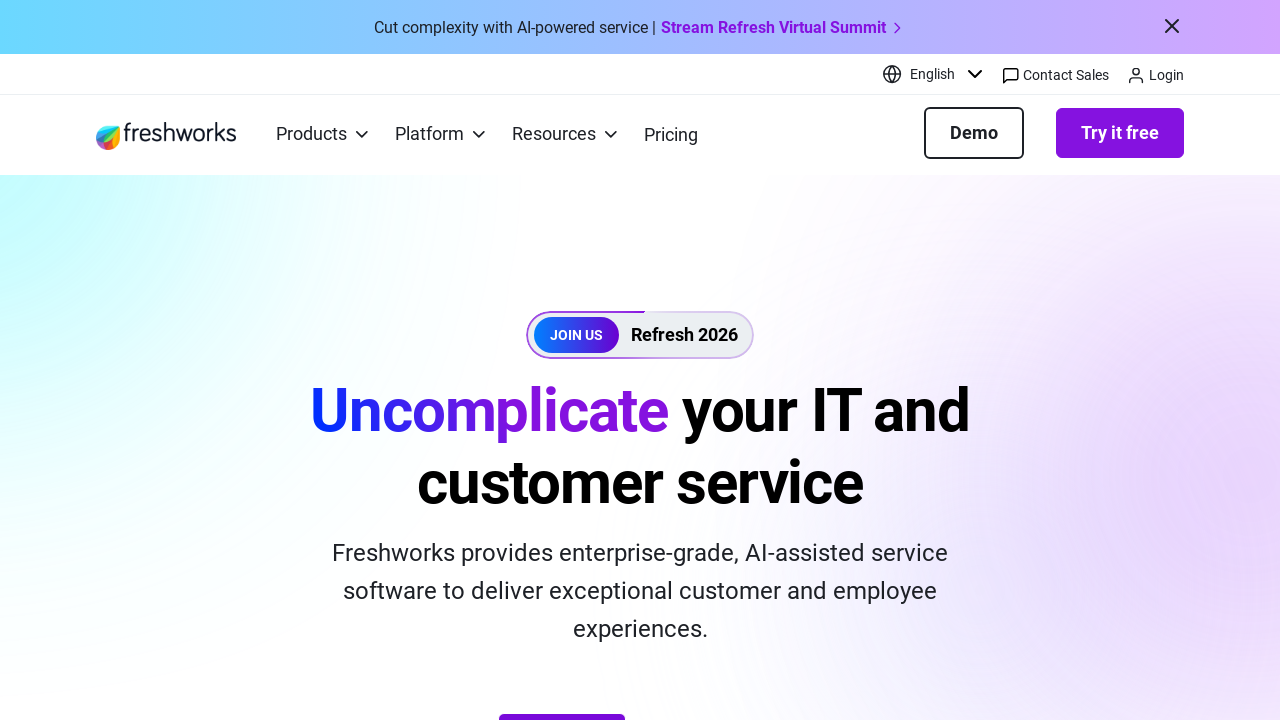

Located footer navigation links in second footer-nav section
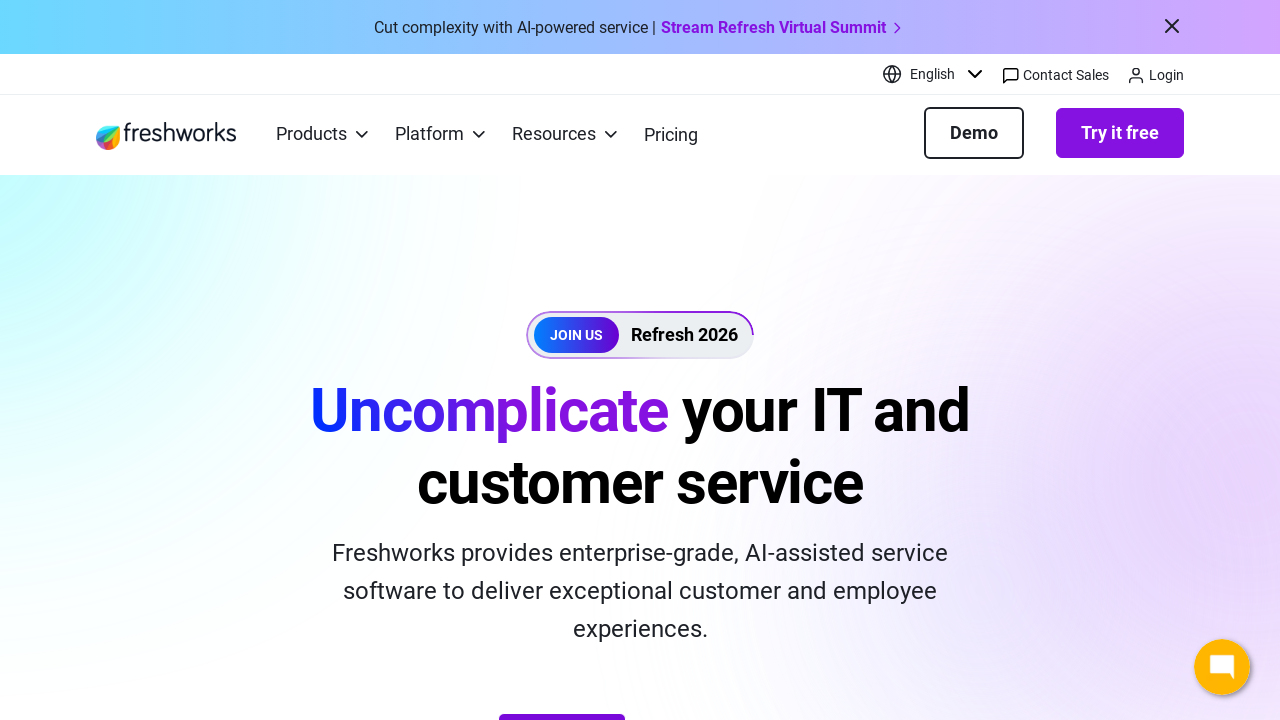

Found 0 footer navigation links
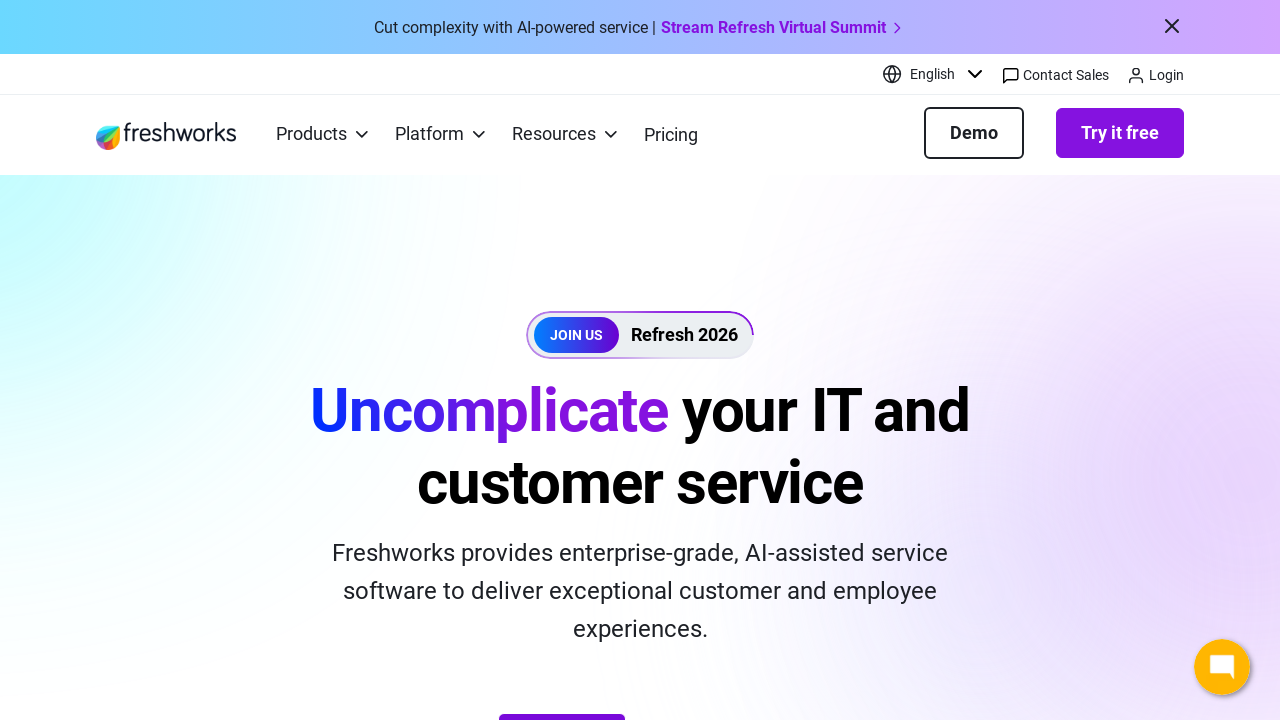

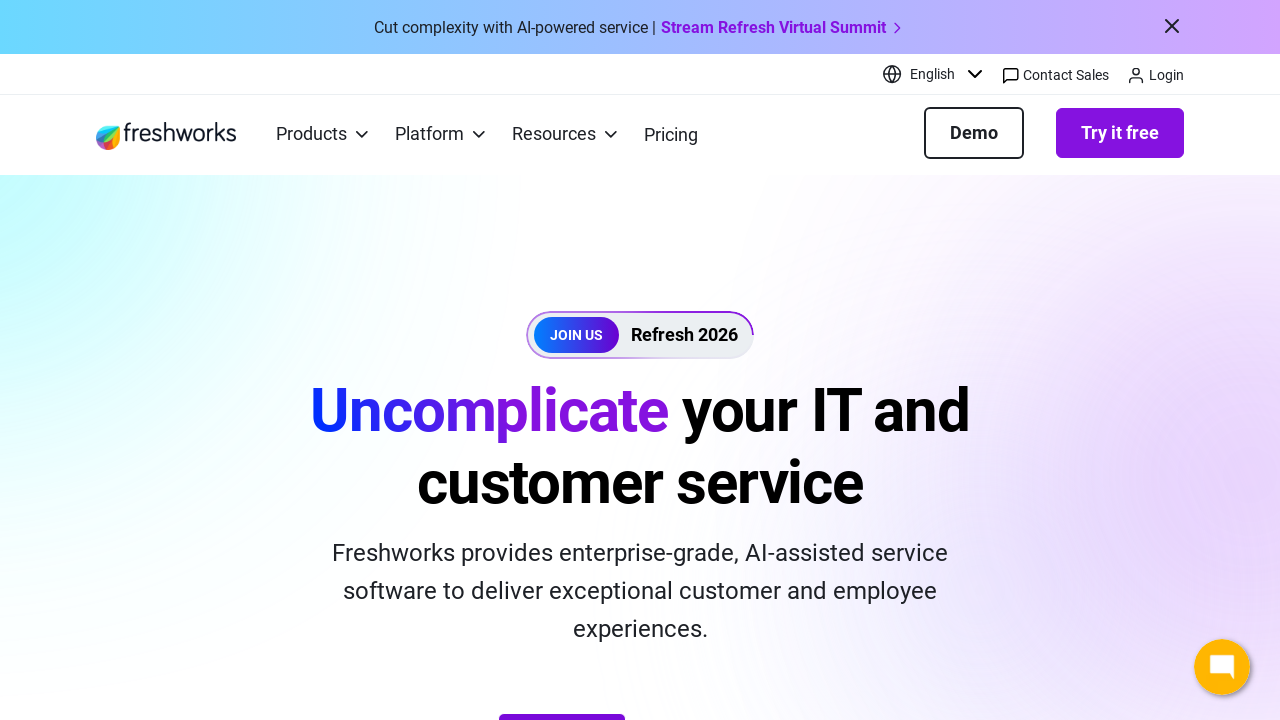